Tests adding multiple todo items and verifying they appear in the list correctly

Starting URL: https://demo.playwright.dev/todomvc

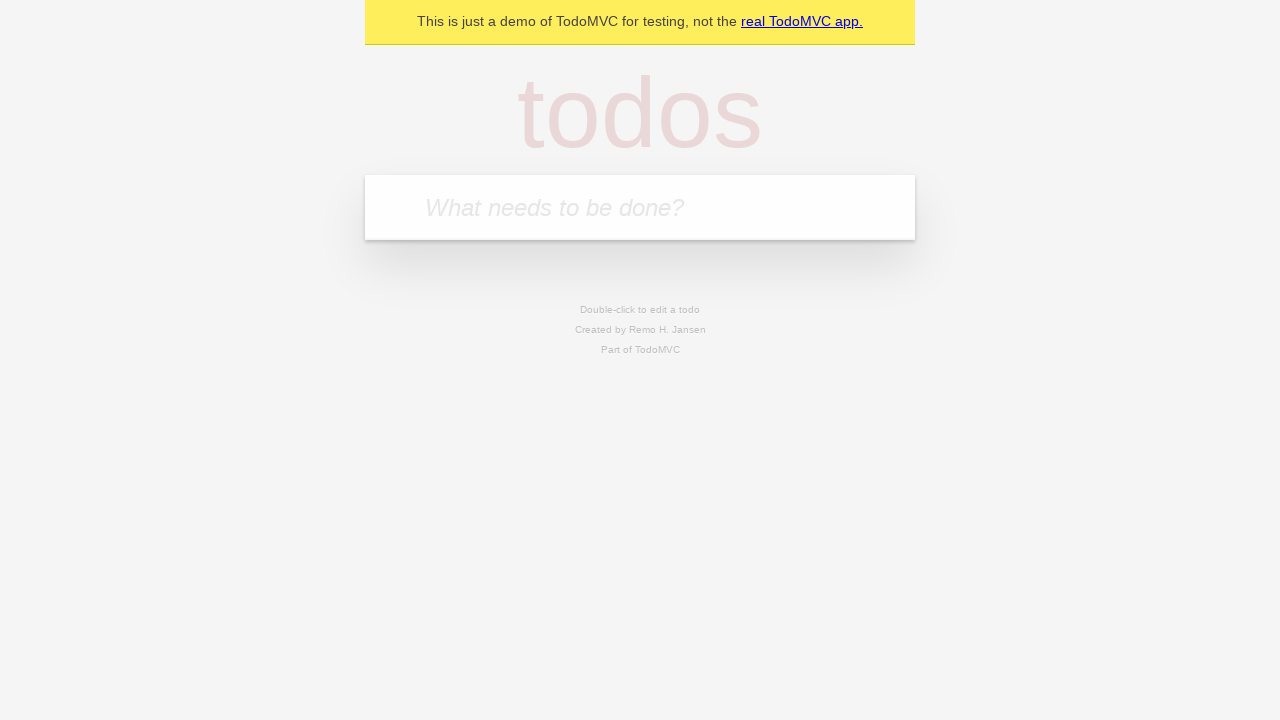

Located the todo input field
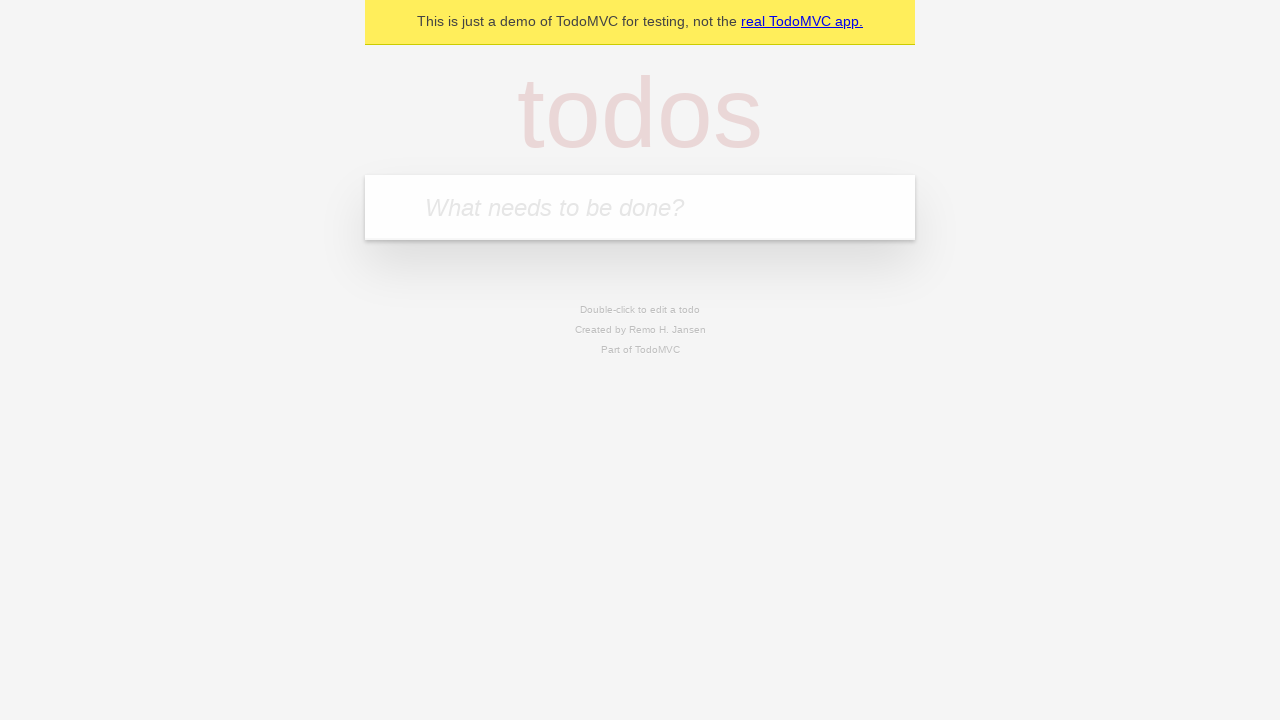

Filled todo input with 'buy some cheese' on internal:attr=[placeholder="What needs to be done?"i]
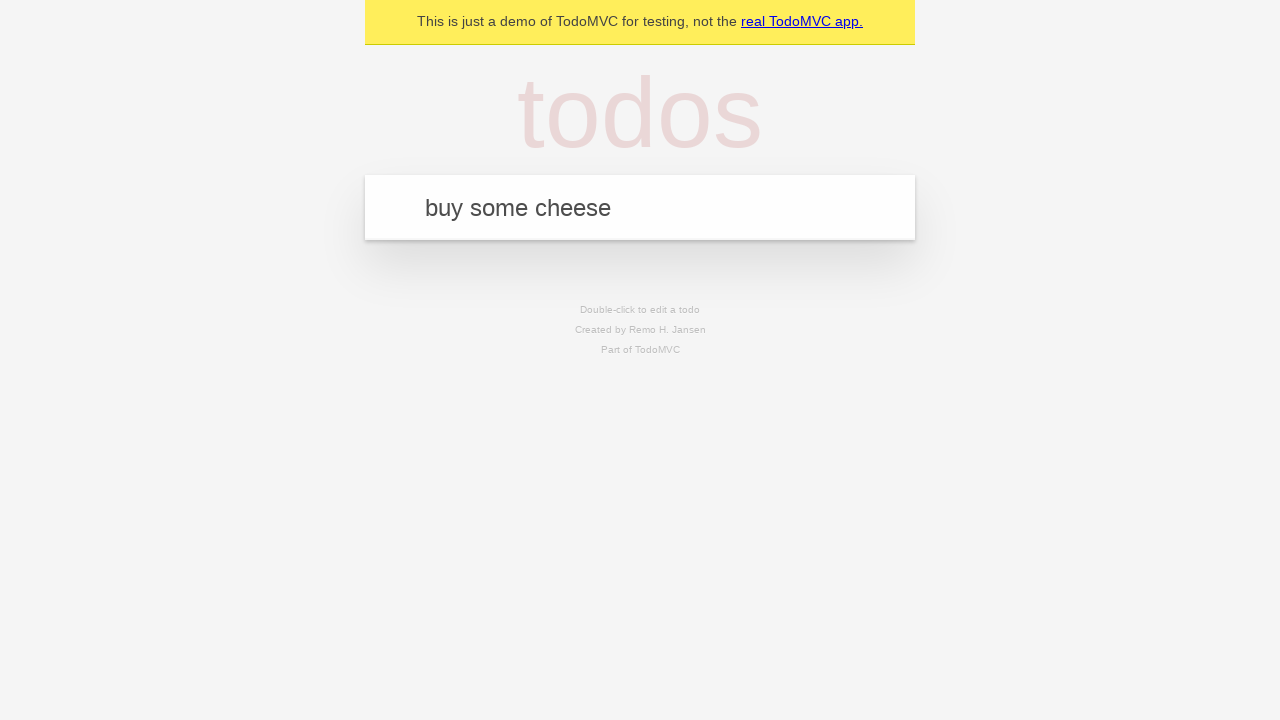

Pressed Enter to create first todo item on internal:attr=[placeholder="What needs to be done?"i]
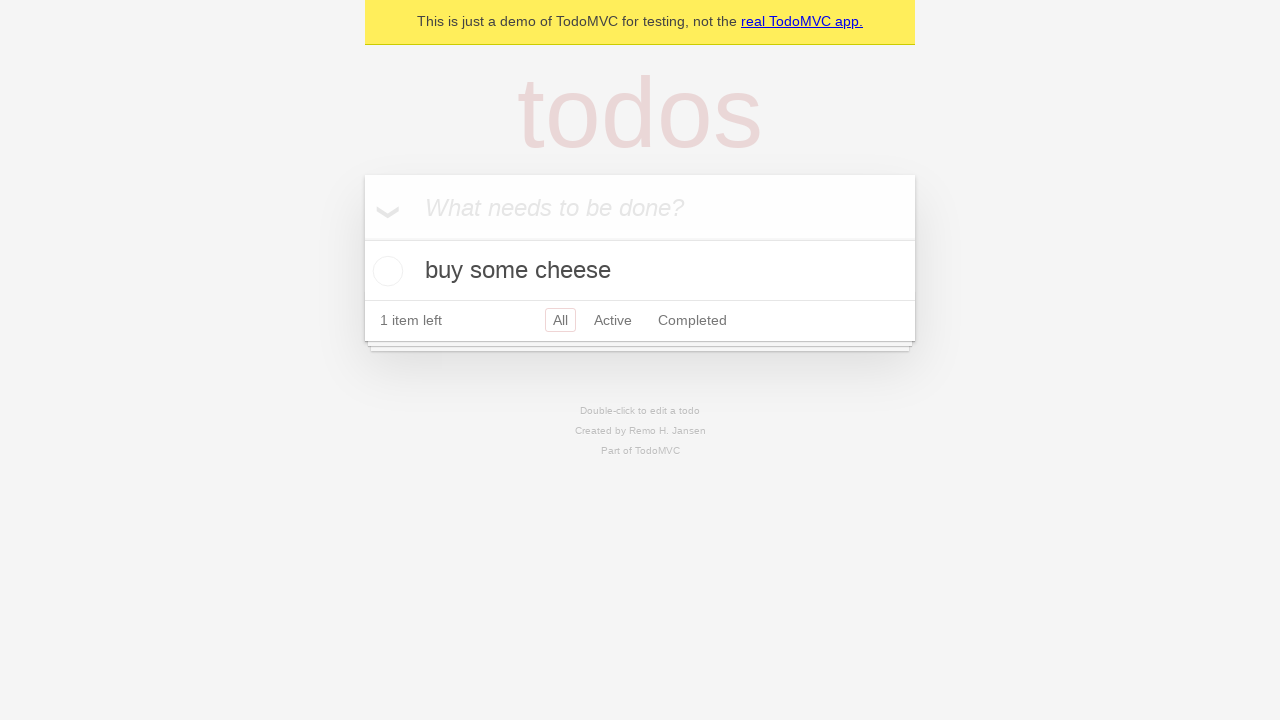

First todo item appeared in the list
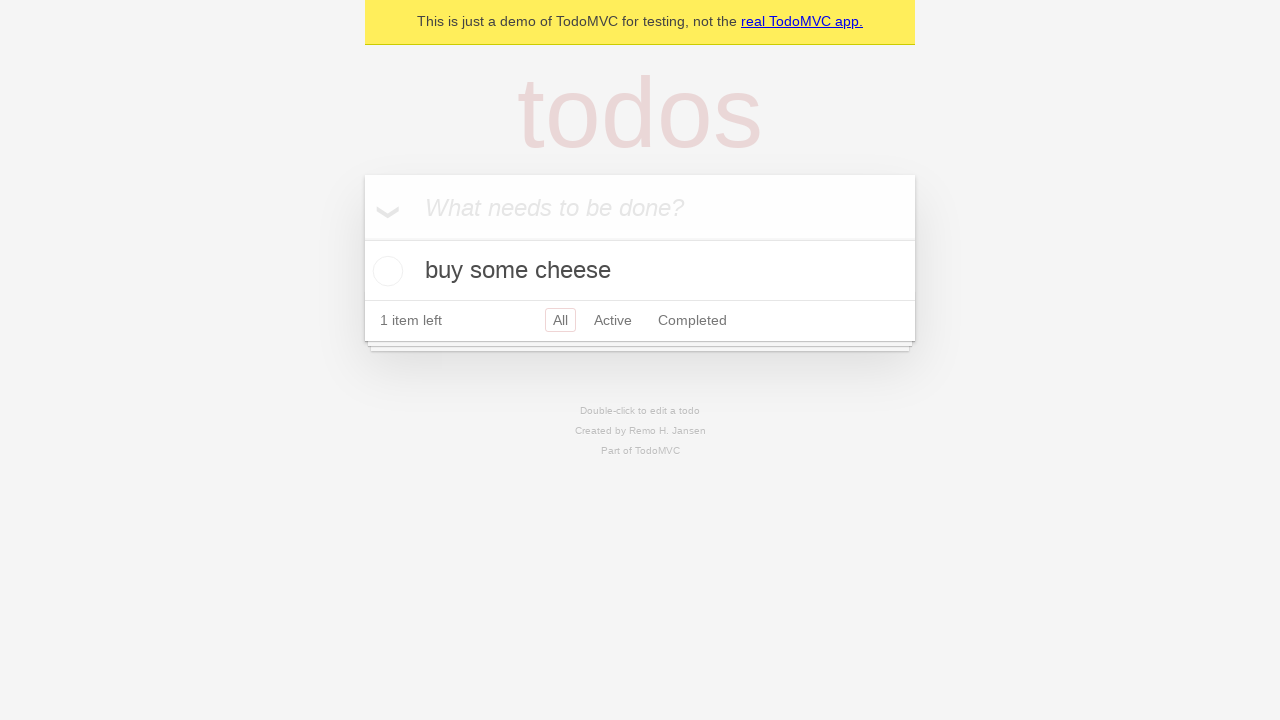

Filled todo input with 'feed the cat' on internal:attr=[placeholder="What needs to be done?"i]
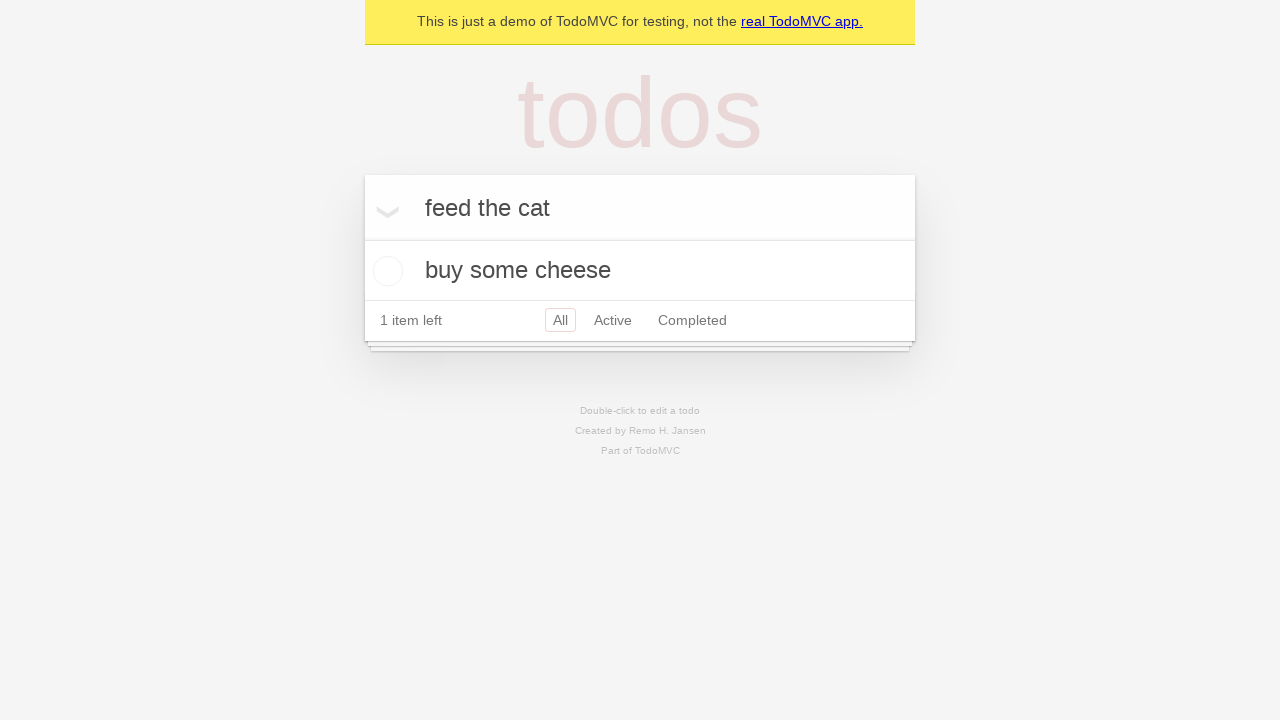

Pressed Enter to create second todo item on internal:attr=[placeholder="What needs to be done?"i]
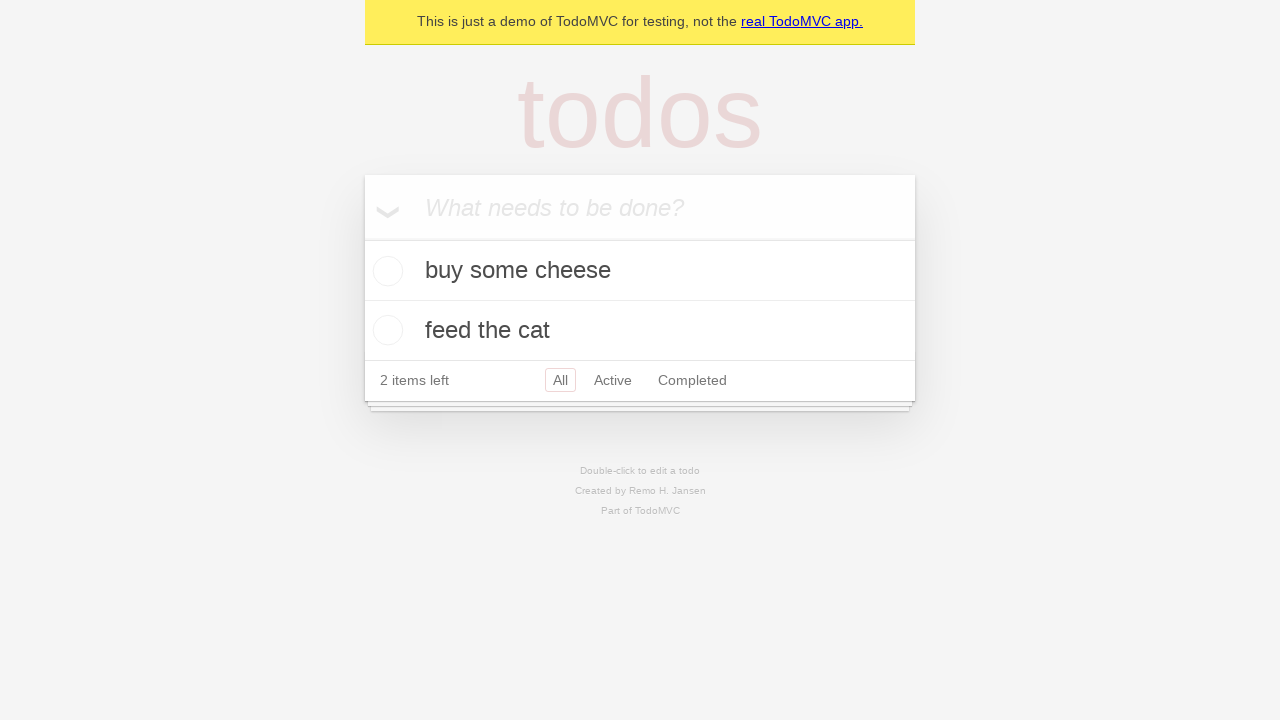

Verified that both todo items are now present in the list
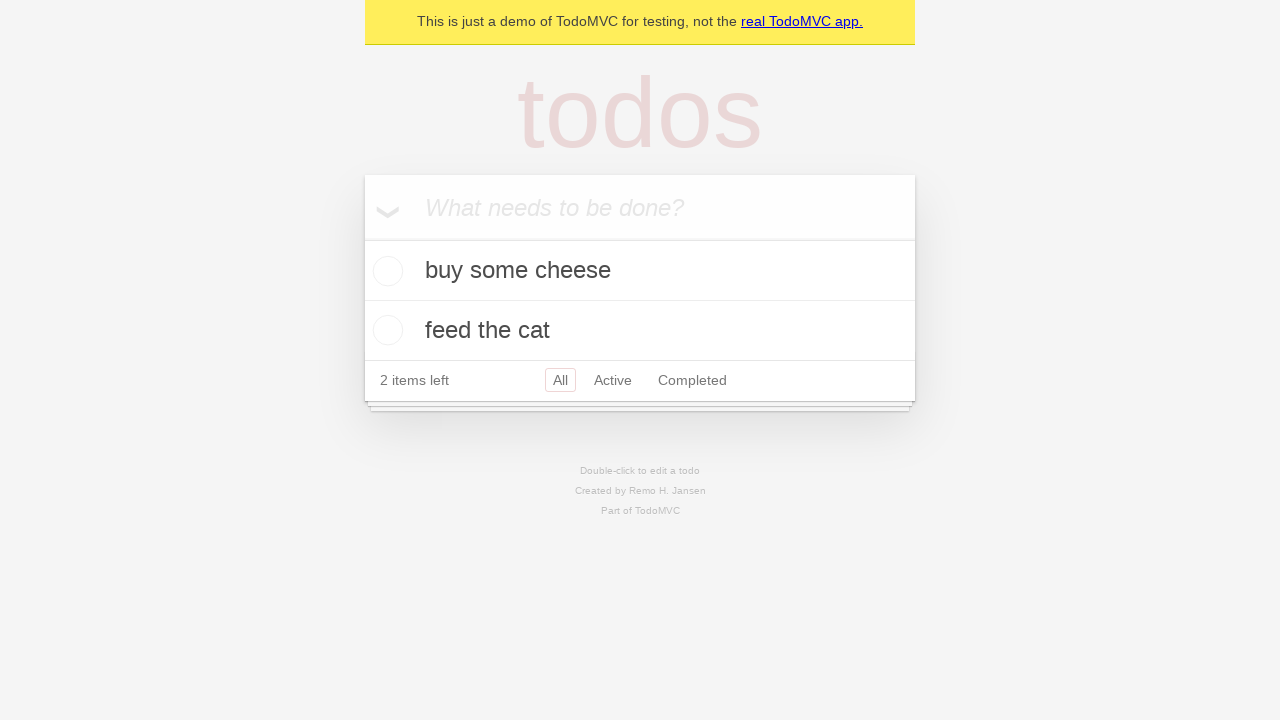

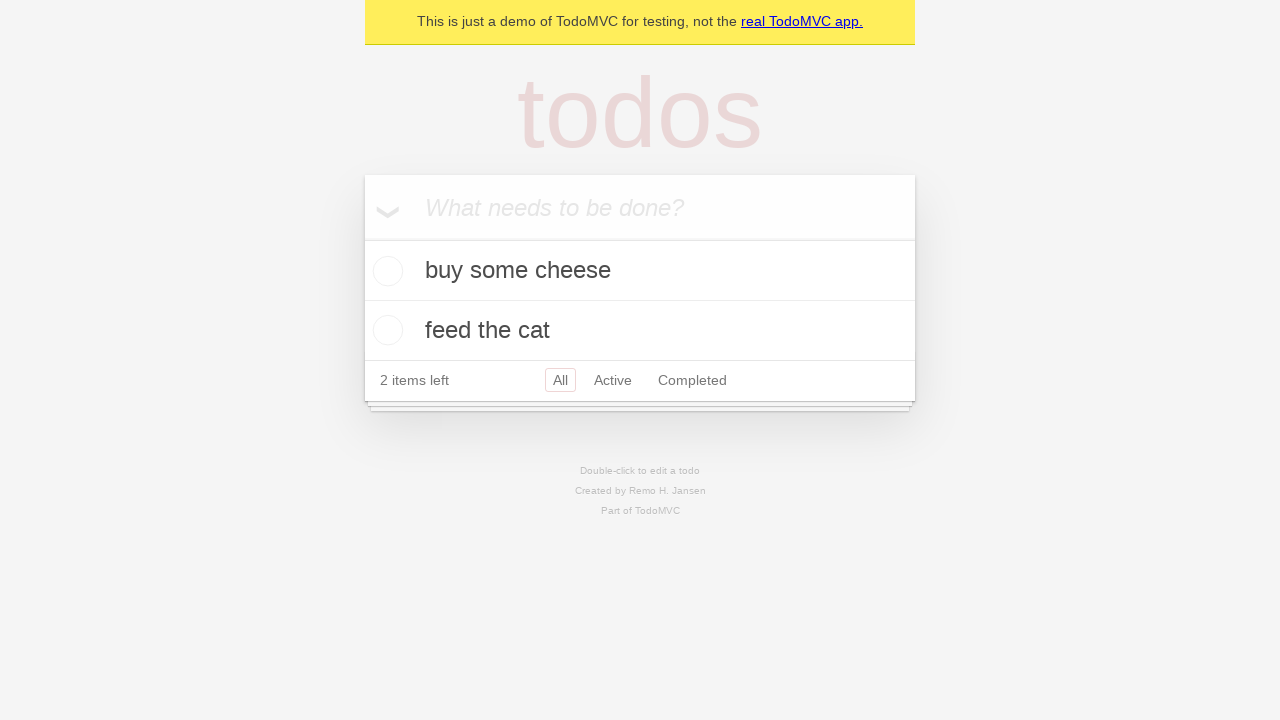